Tests a web form by entering text into a text field and clicking the submit button, then verifies a confirmation message is displayed.

Starting URL: https://www.selenium.dev/selenium/web/web-form.html

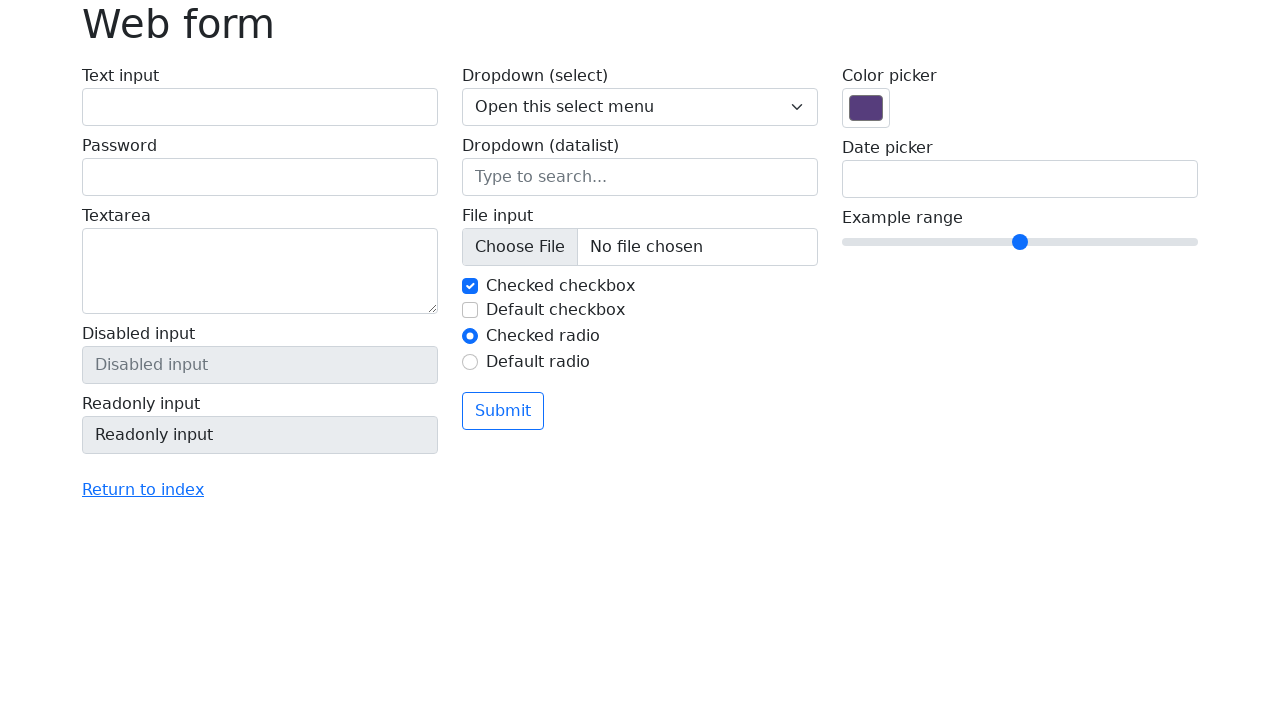

Filled text field with 'Selenium' on input[name='my-text']
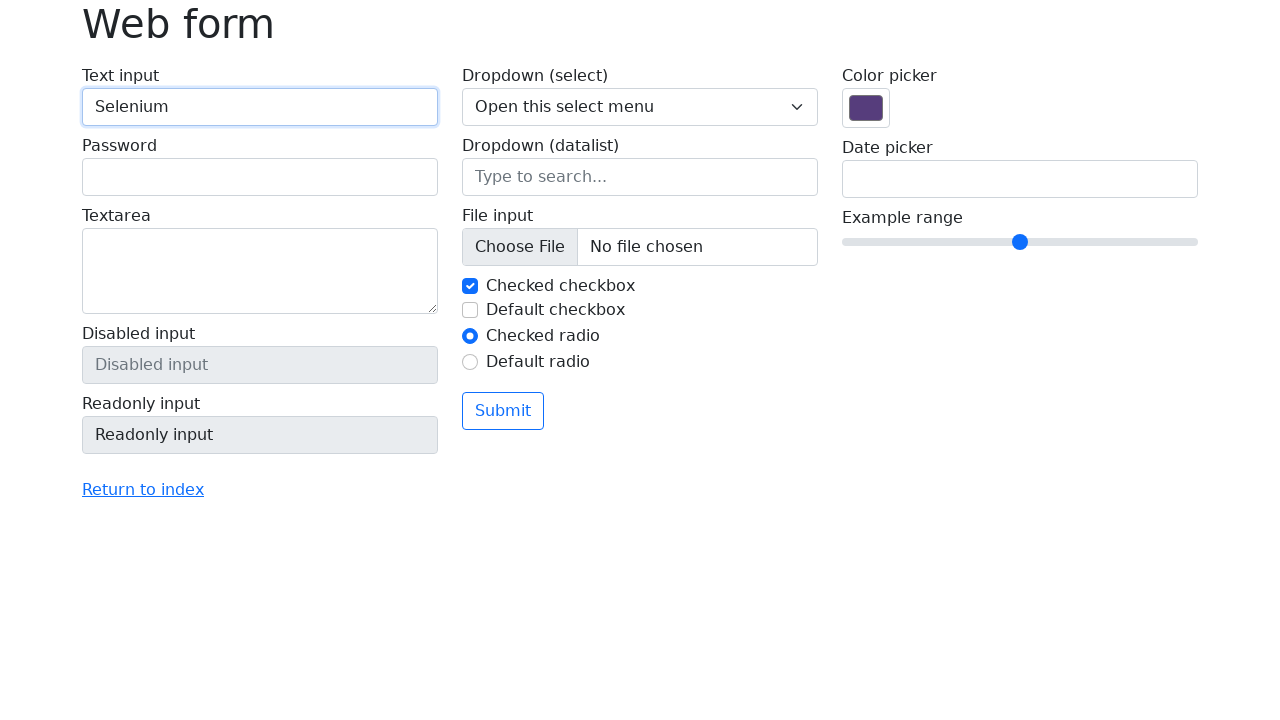

Clicked the submit button at (503, 411) on button
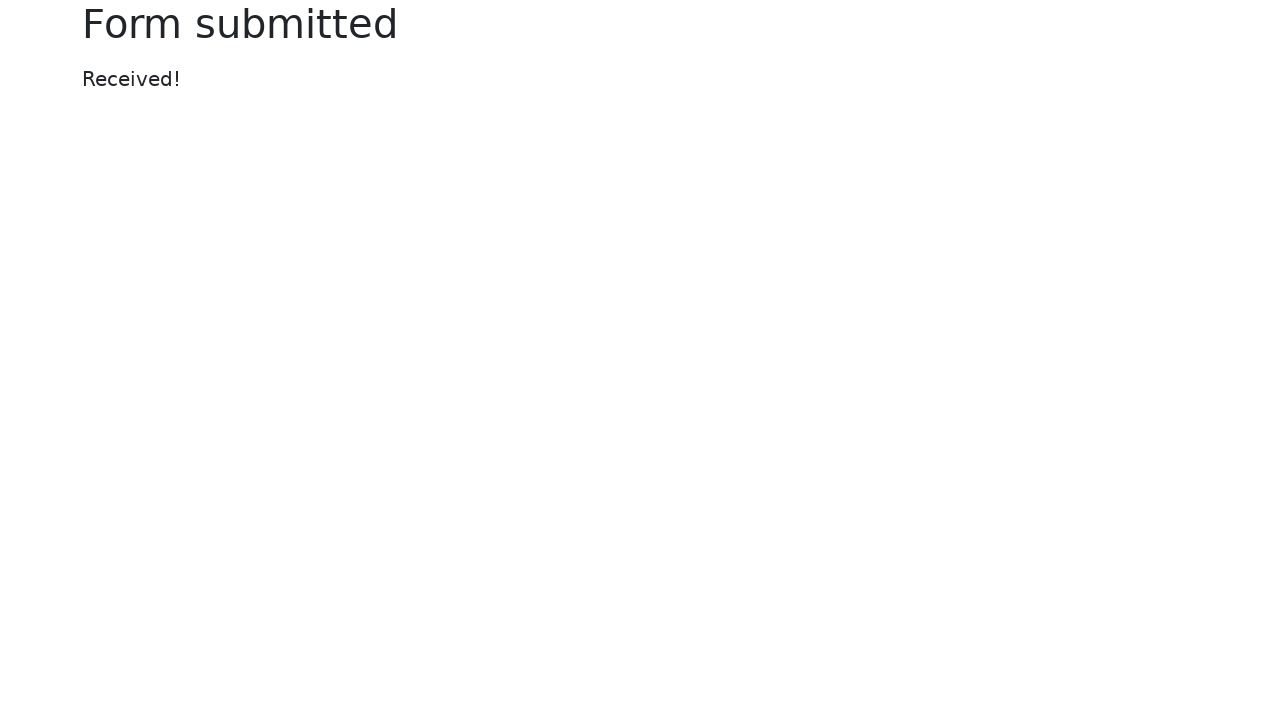

Confirmation message appeared
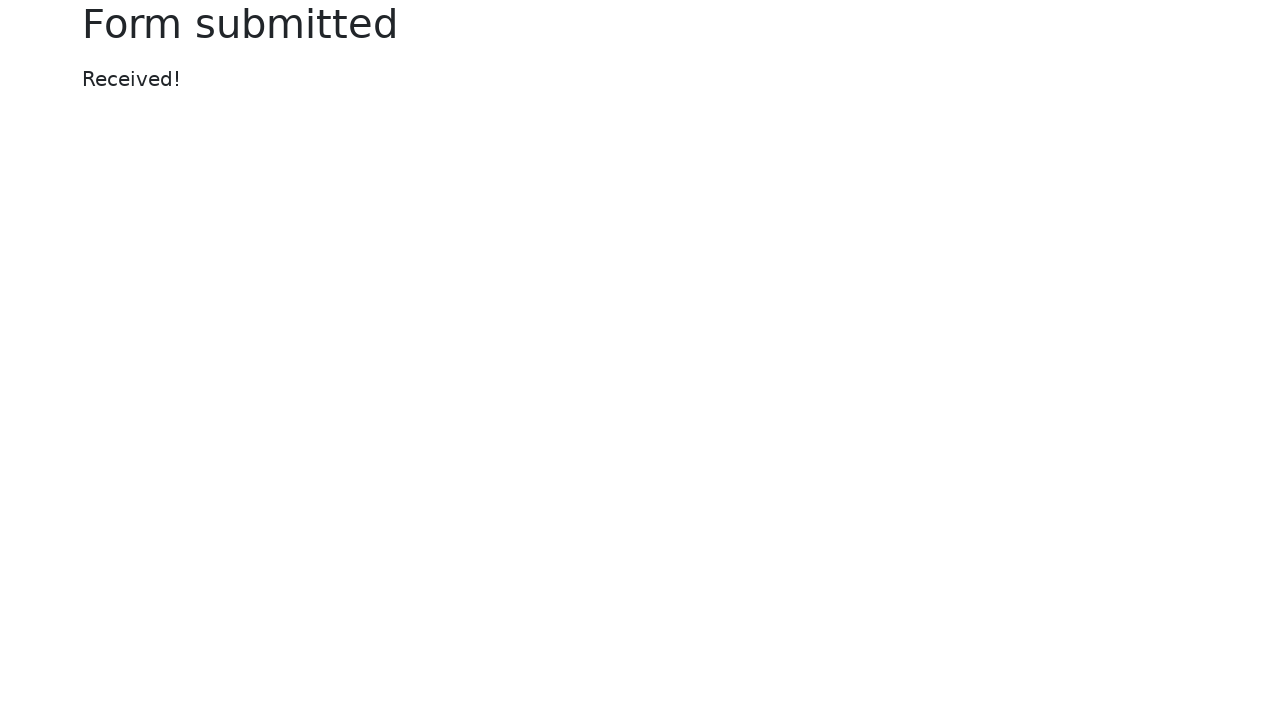

Retrieved confirmation message text: 'Received!'
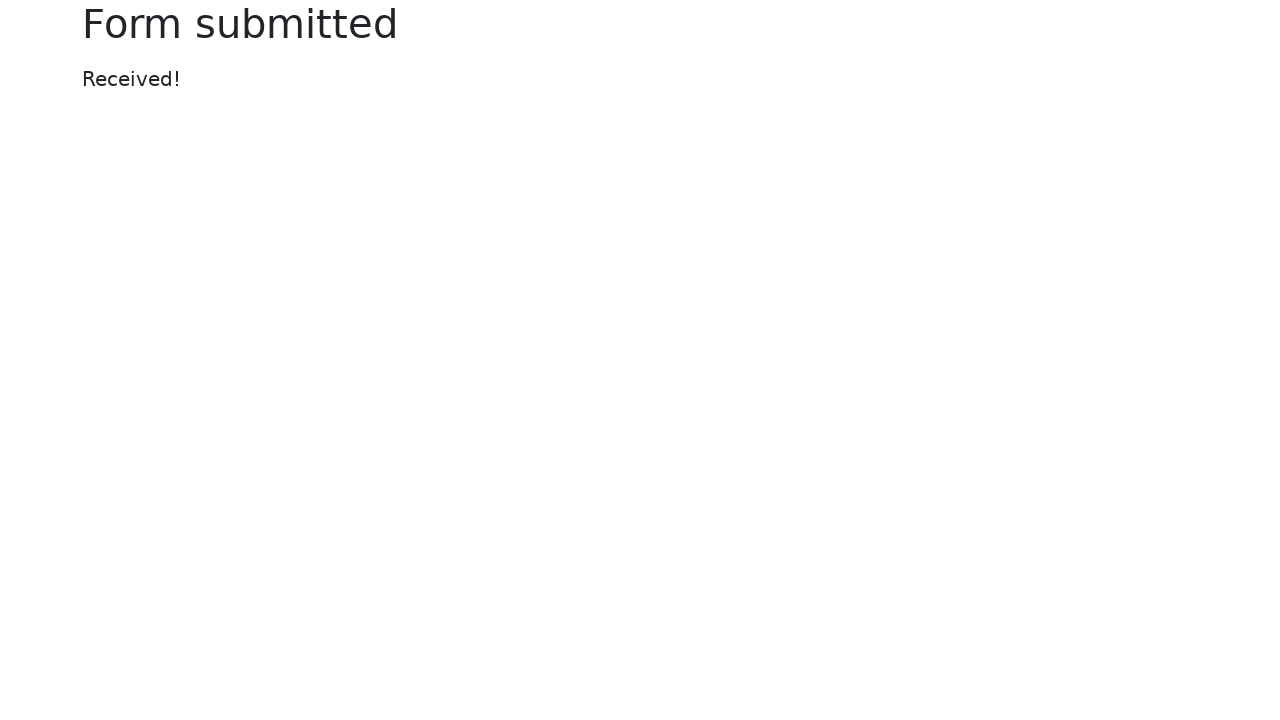

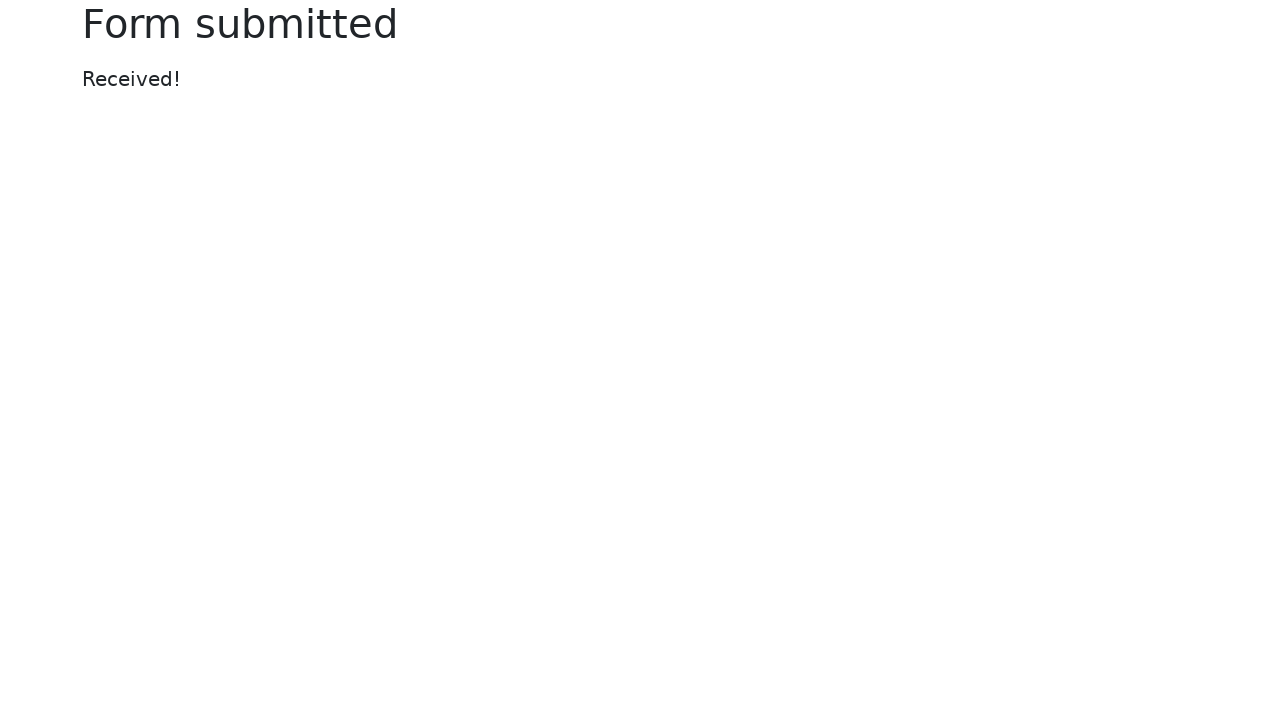